Tests dynamic loading by clicking a start button and waiting for the loading indicator to disappear with a 5 second timeout, then verifying the result text

Starting URL: https://automationfc.github.io/dynamic-loading/

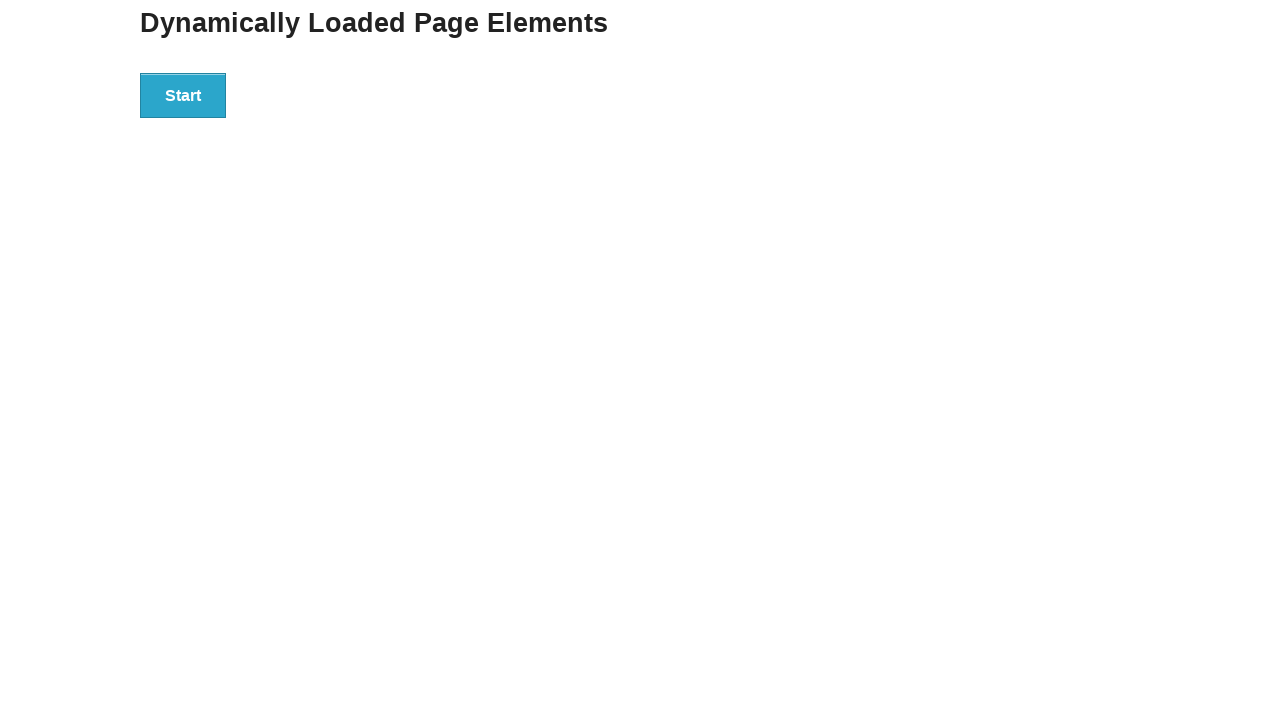

Clicked the start button to initiate dynamic loading at (183, 95) on div#start > button
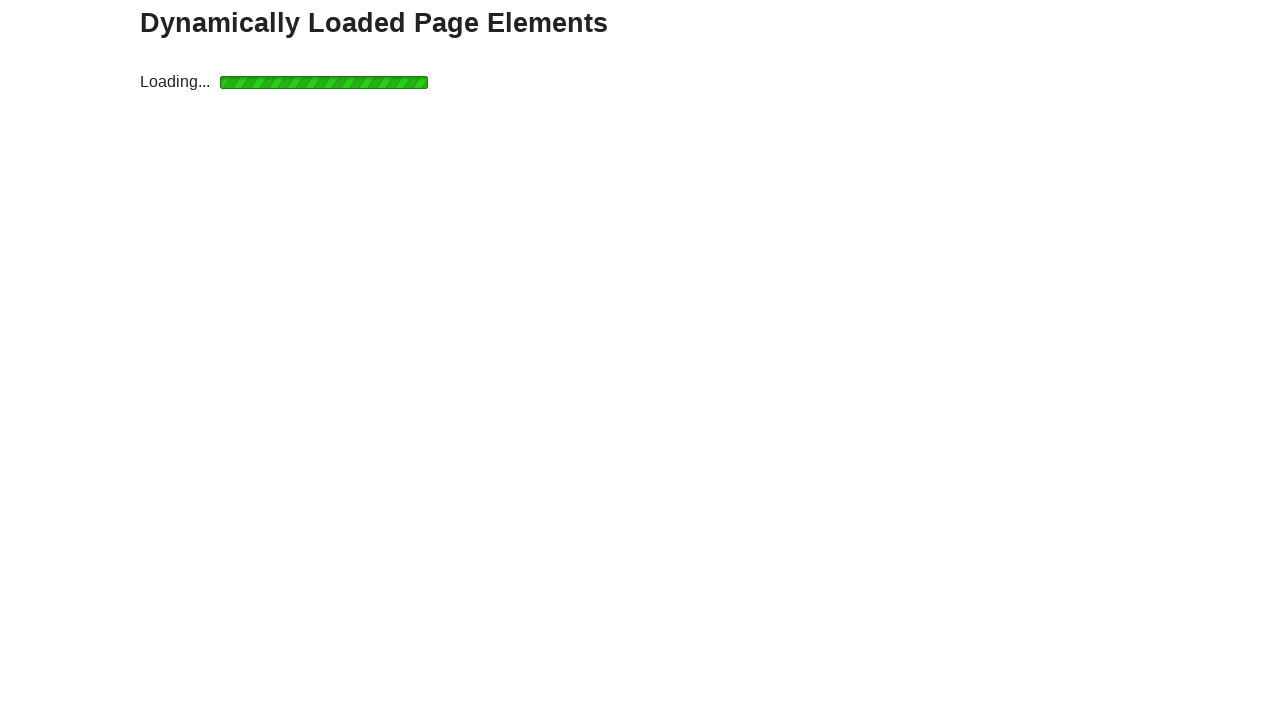

Loading indicator disappeared after 5 second timeout
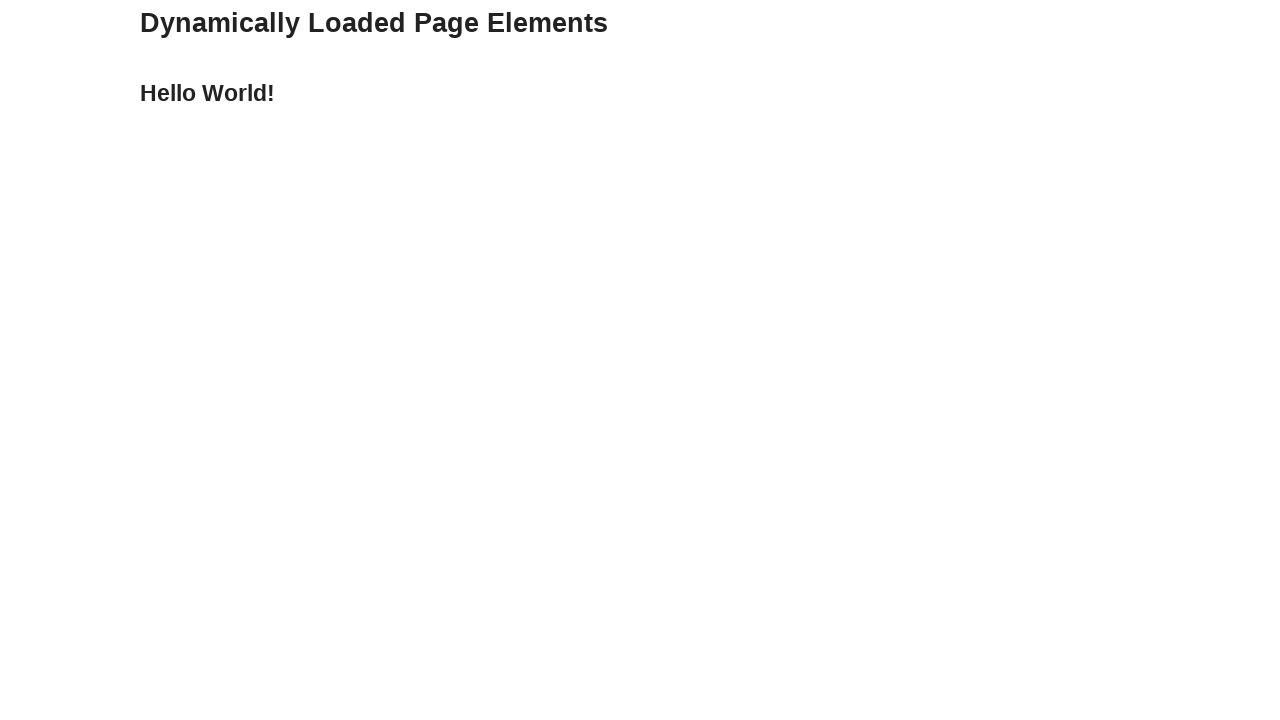

Result text appeared and is now visible
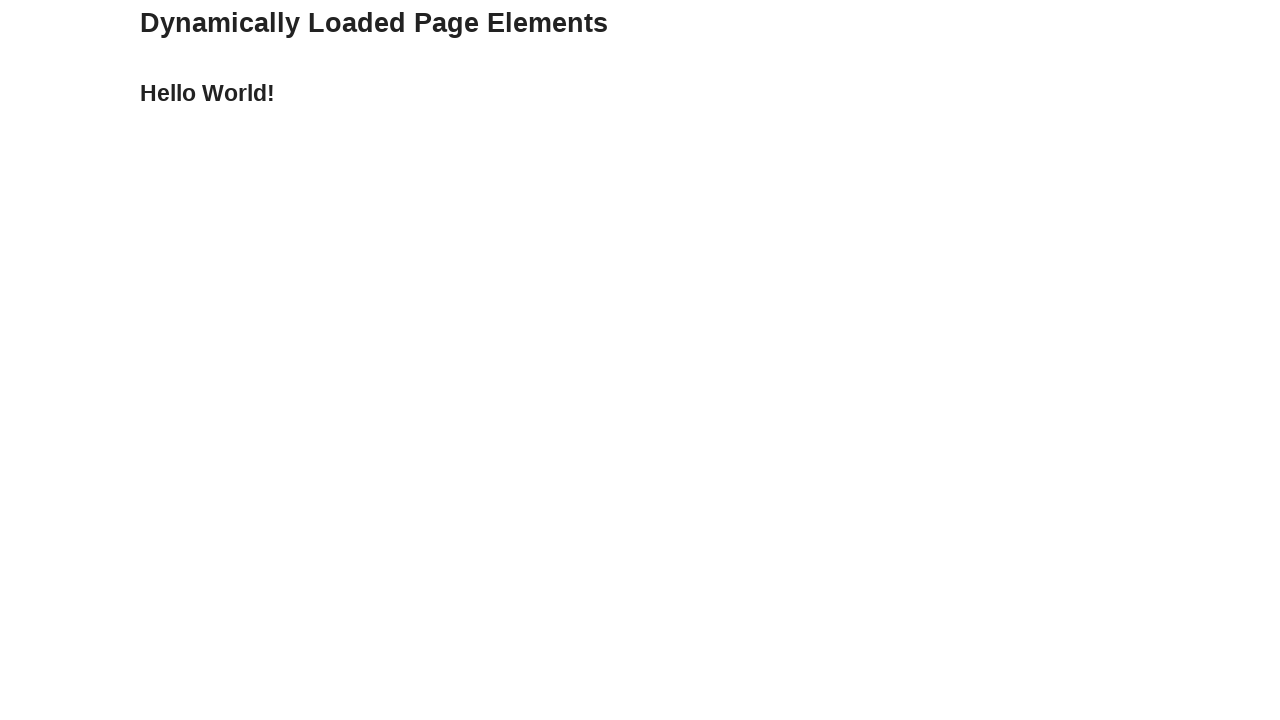

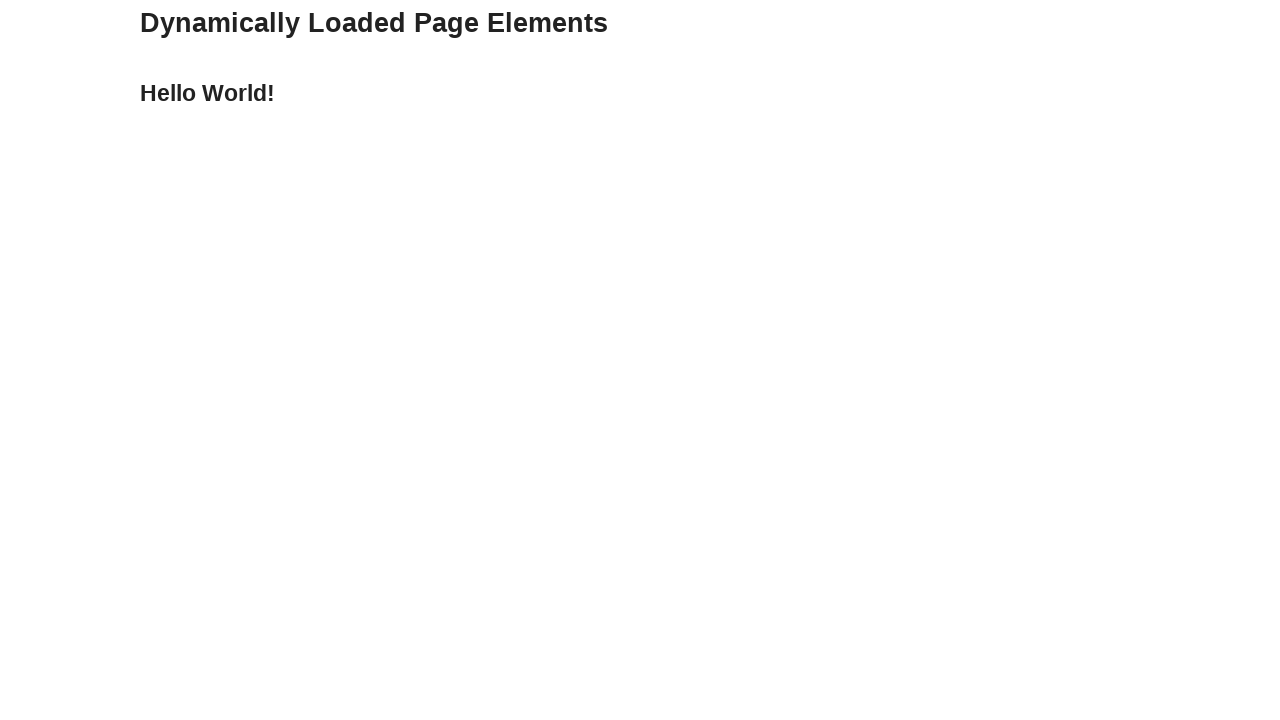